Tests handling of a simple JavaScript alert dialog by clicking the alert button and accepting the dialog

Starting URL: https://testautomationpractice.blogspot.com/

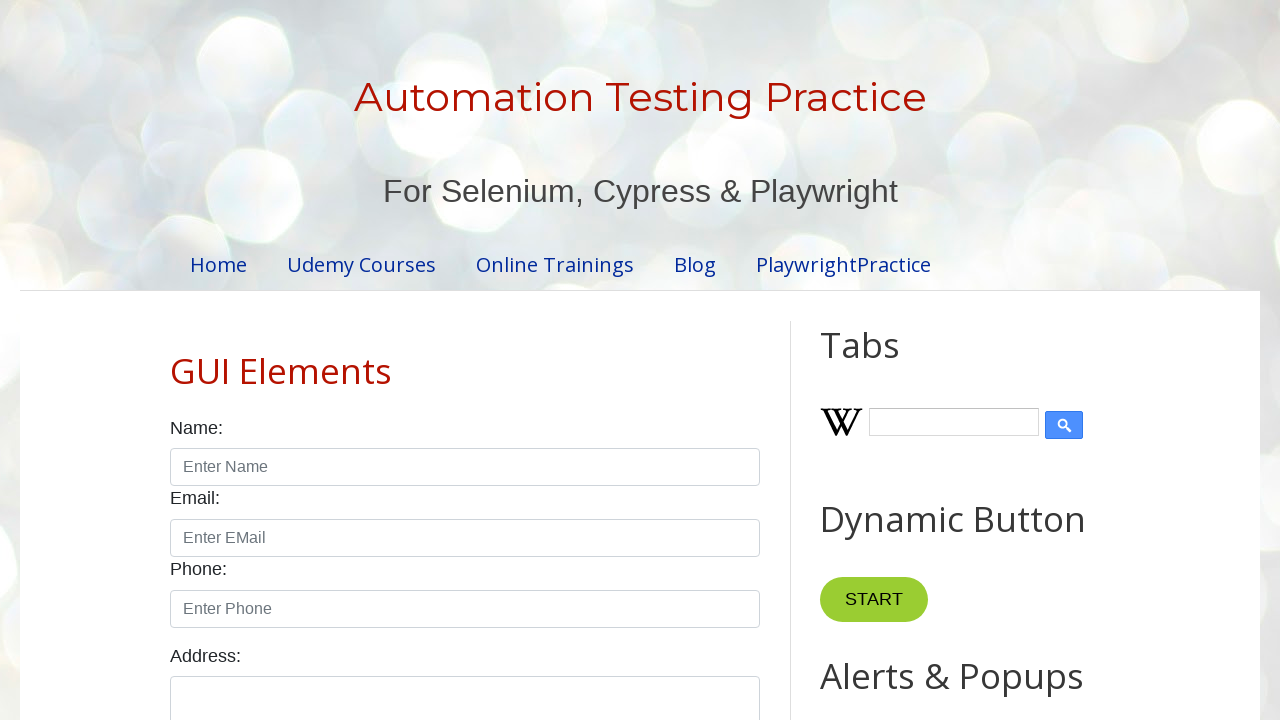

Accepted the alert dialog
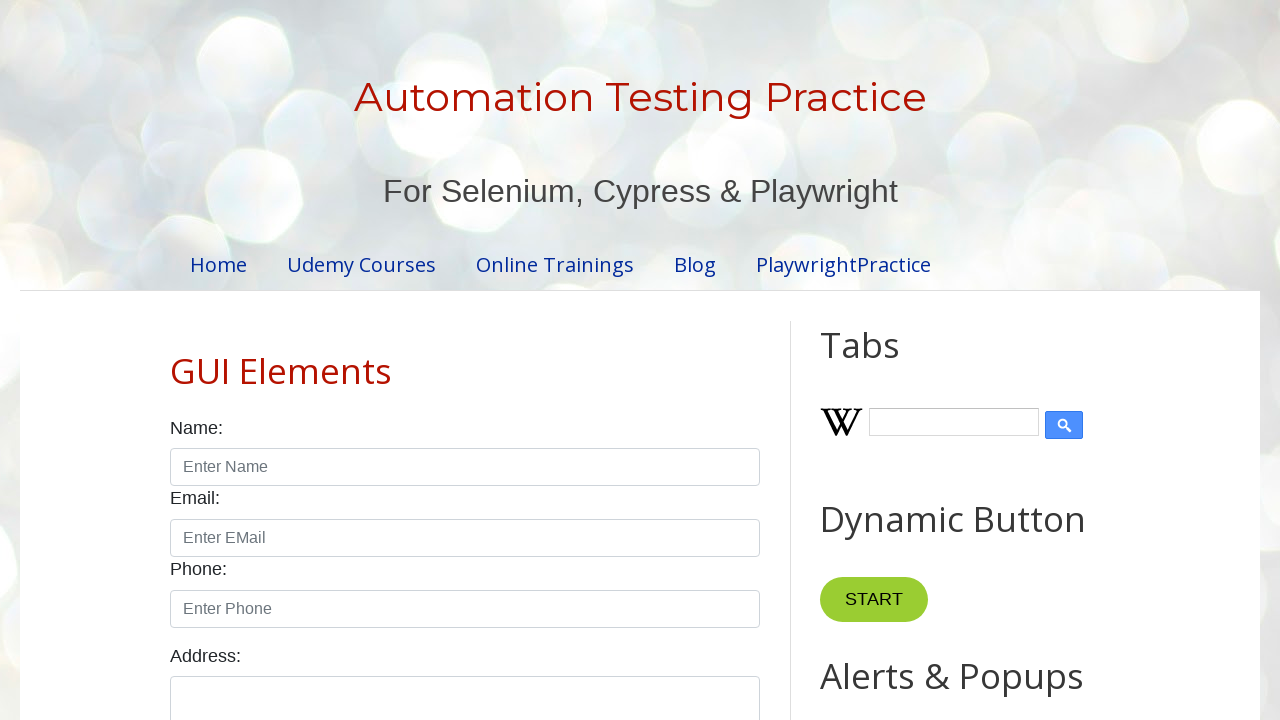

Clicked the alert button at (888, 361) on [id="alertBtn"]
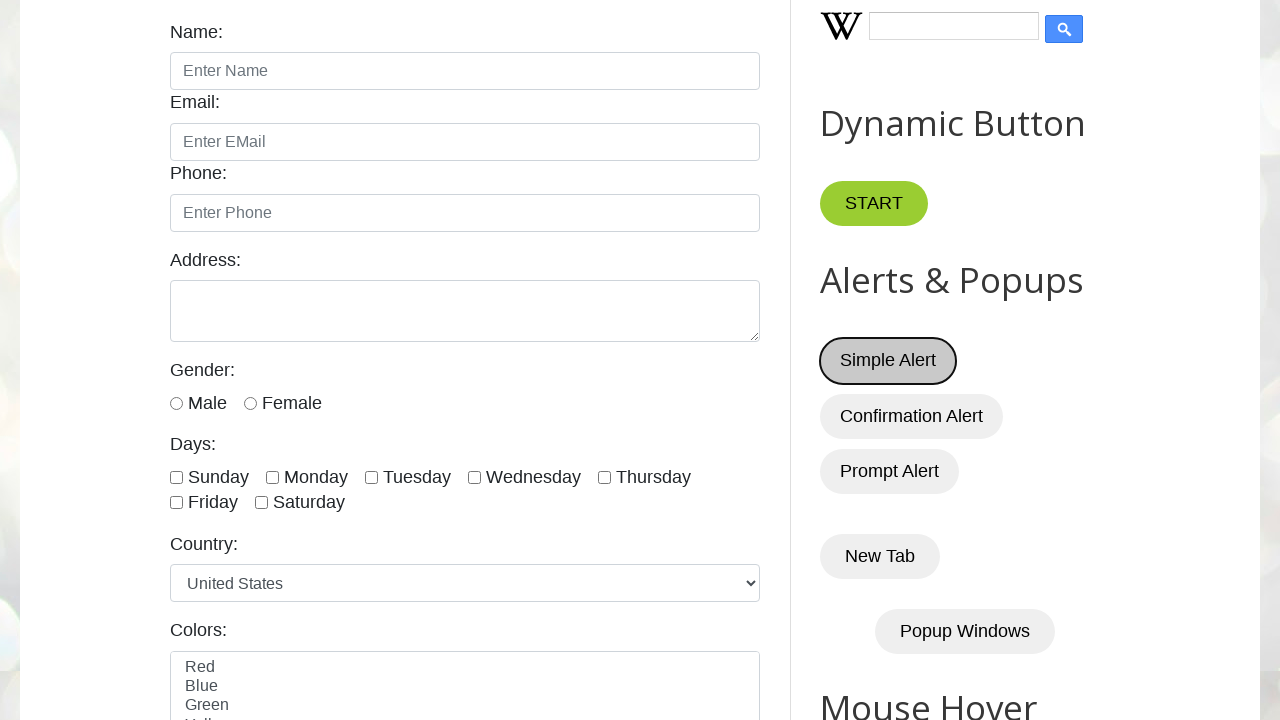

Waited for dialog handling to complete
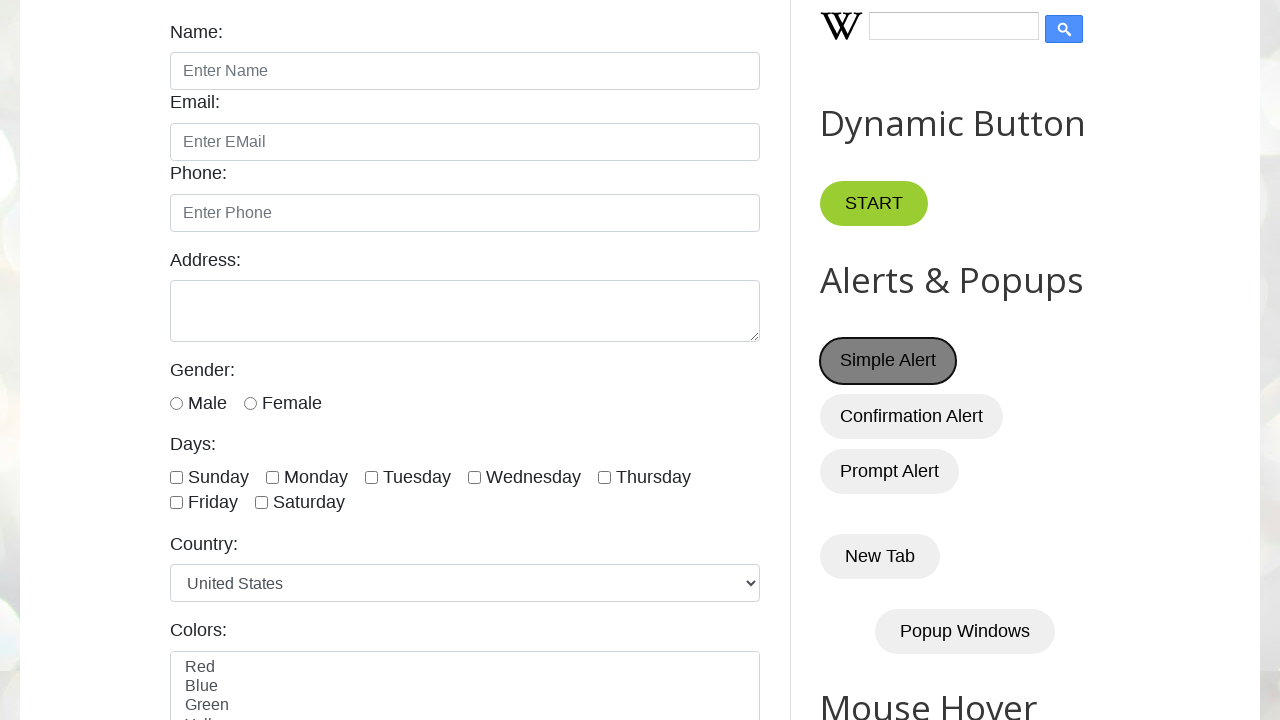

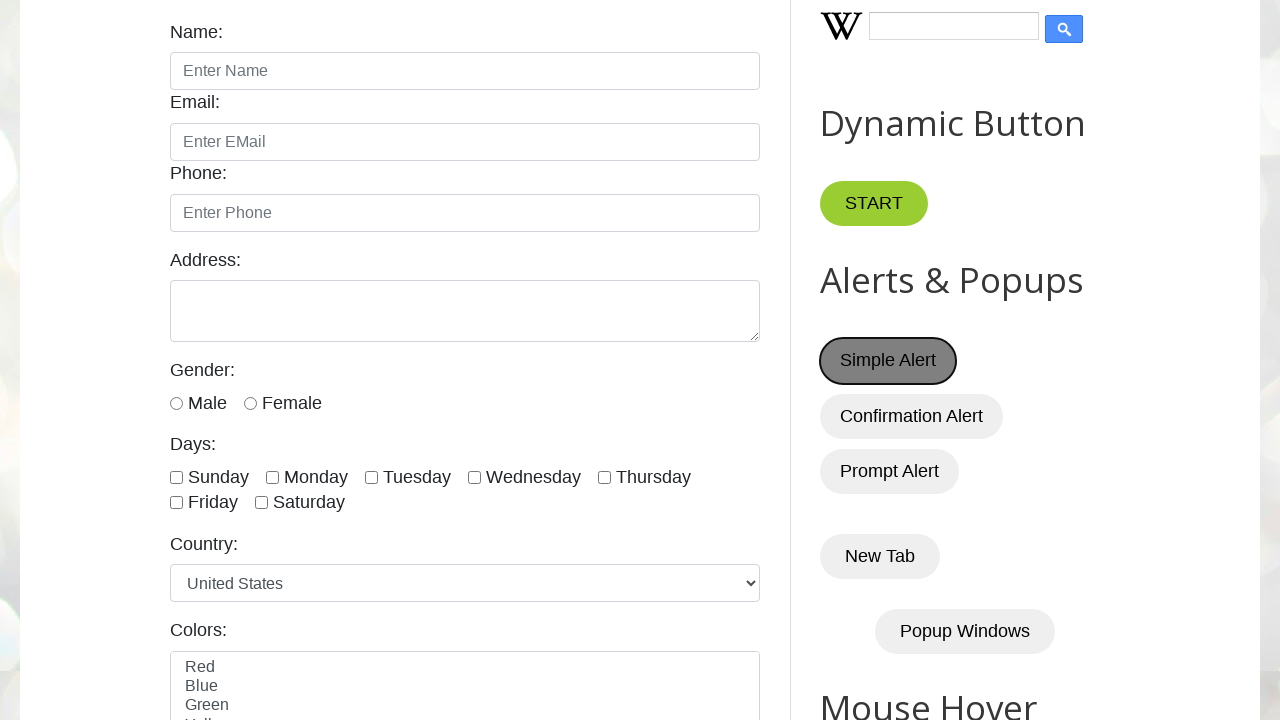